Tests AJAX functionality by clicking a button and waiting for dynamically loaded content to appear

Starting URL: http://uitestingplayground.com/ajax

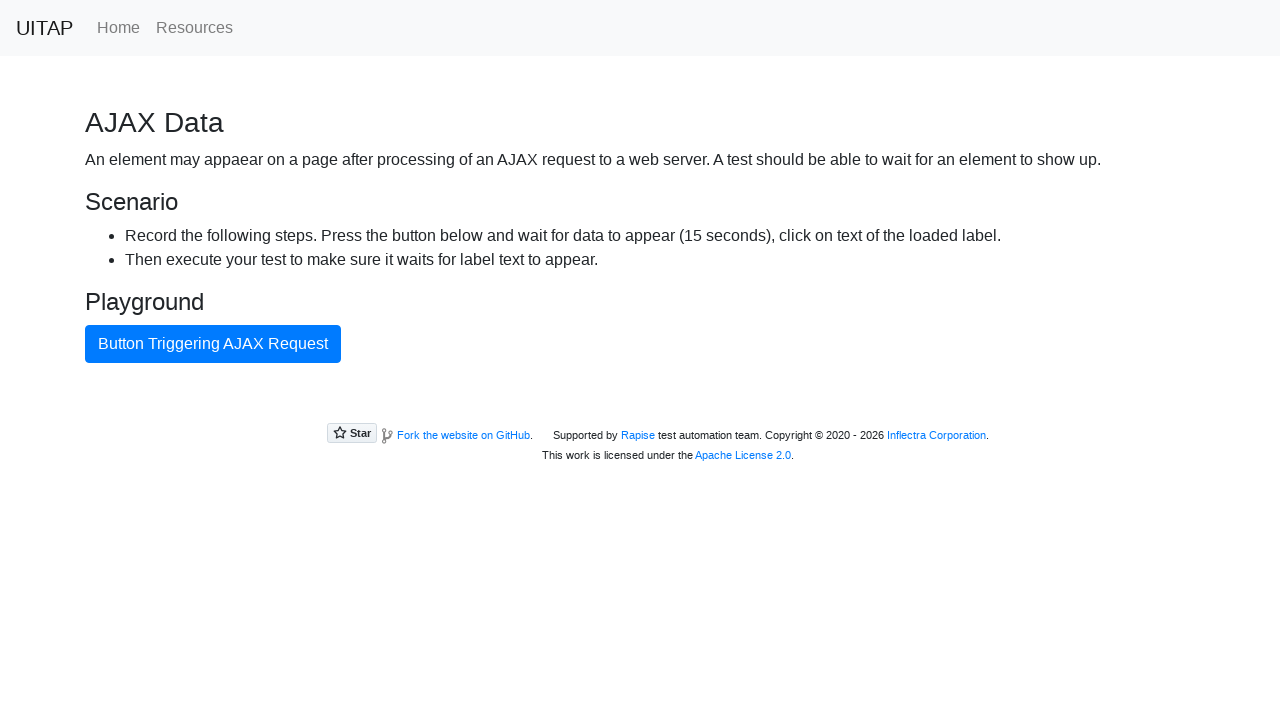

Clicked AJAX button to trigger data loading at (213, 344) on #ajaxButton
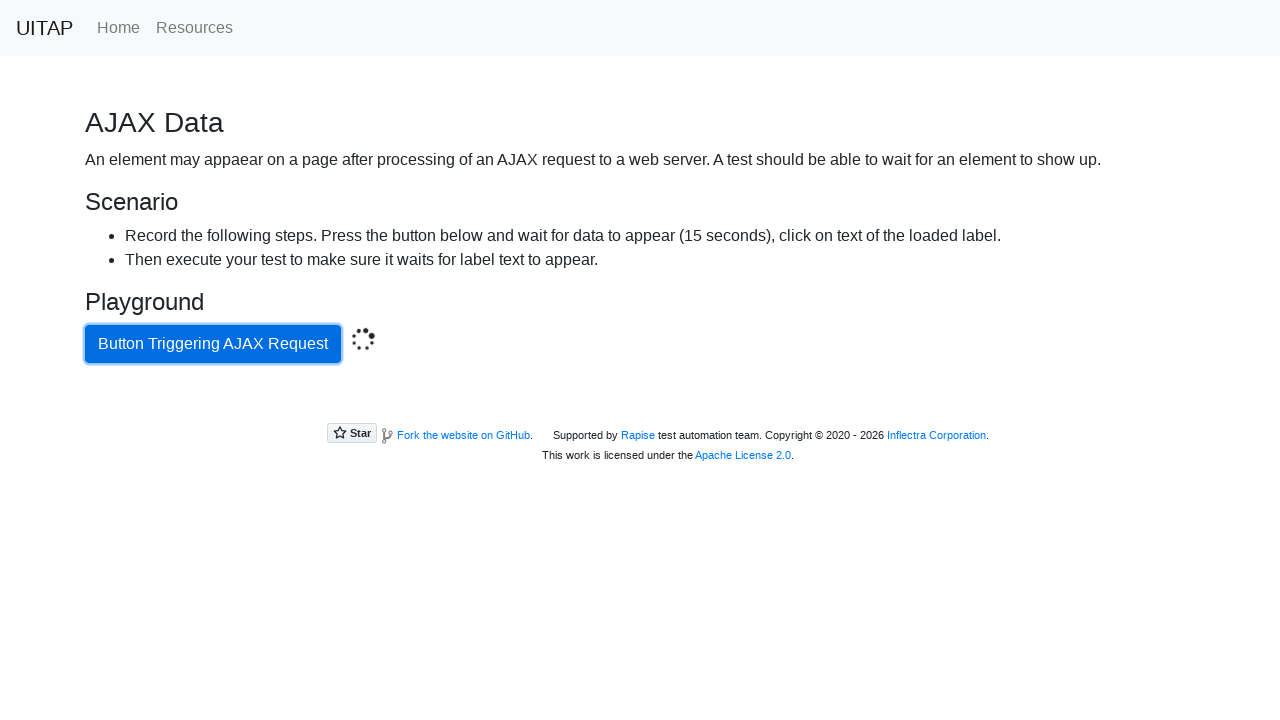

Success message appeared after AJAX request completed
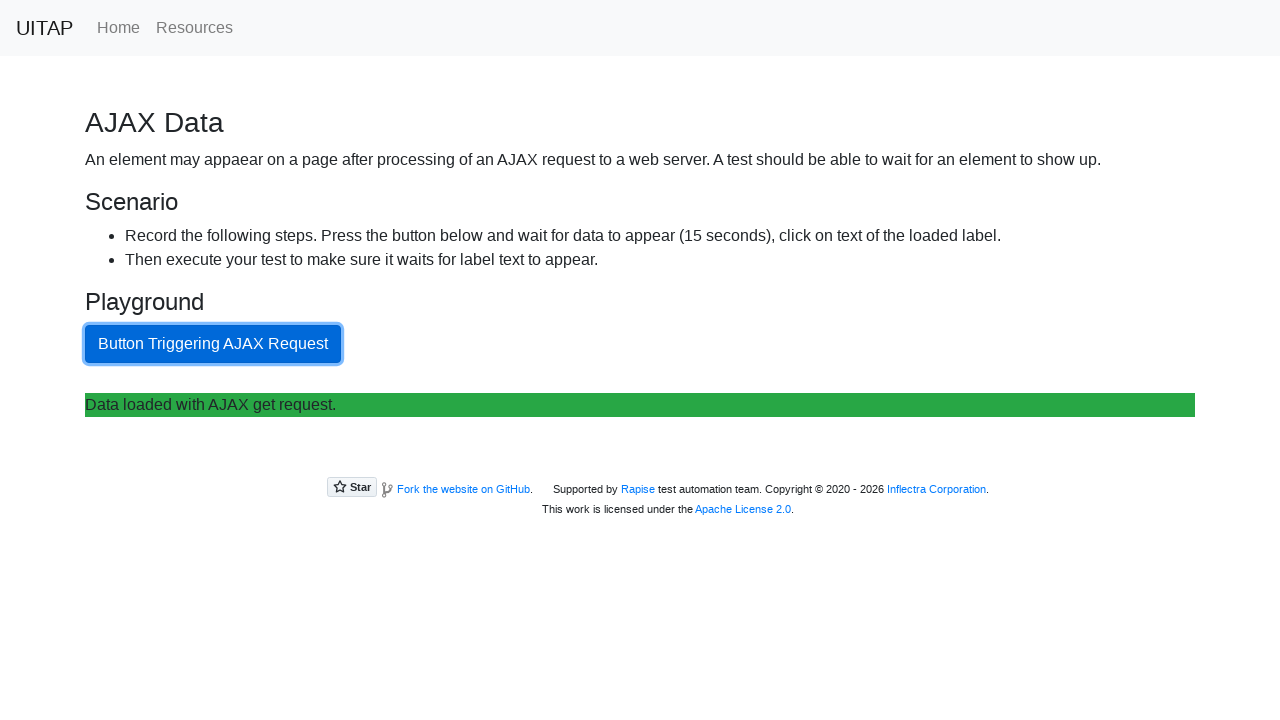

Retrieved success message text: Data loaded with AJAX get request.
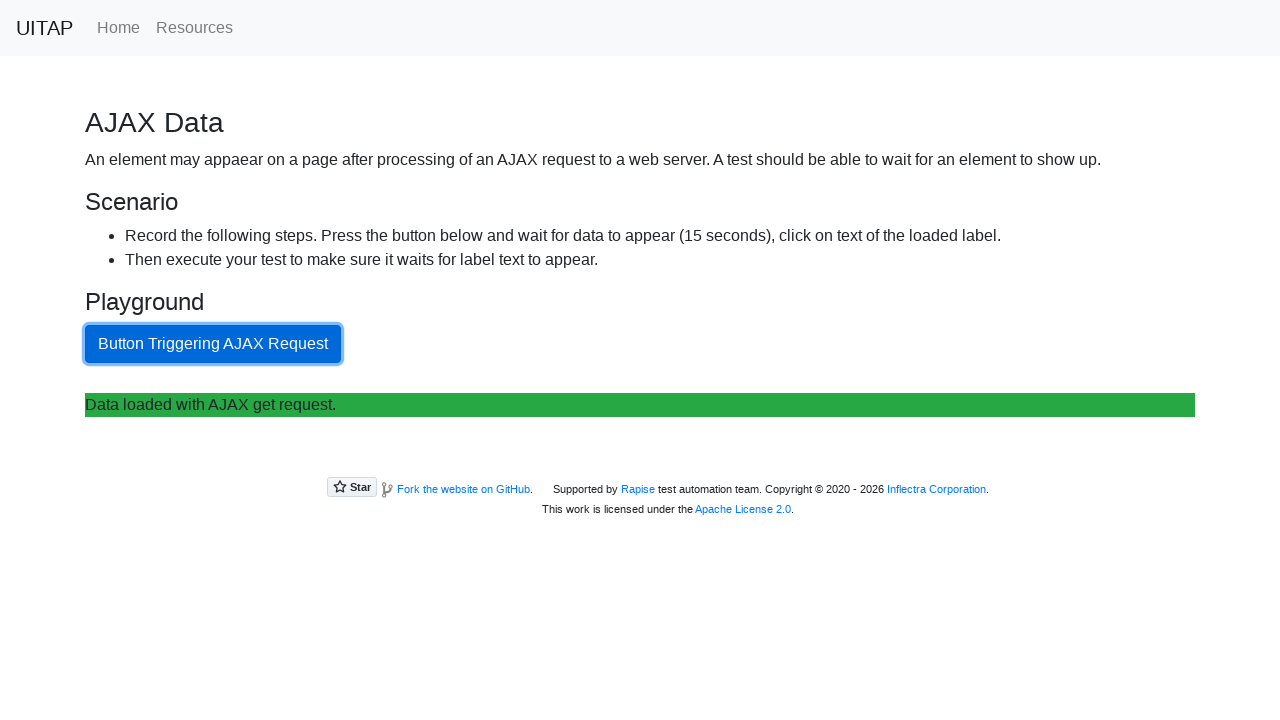

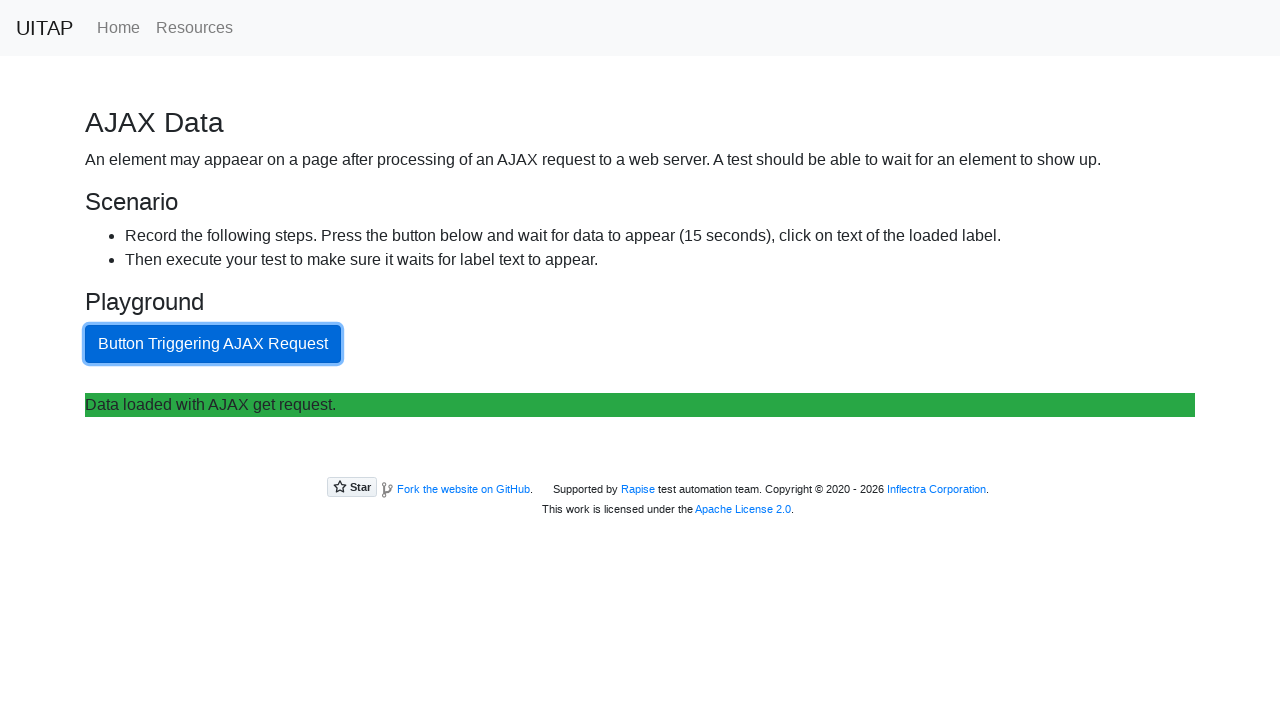